Tests drag and drop functionality by moving an element by specific x,y offset coordinates within an iframe

Starting URL: https://jqueryui.com/droppable/

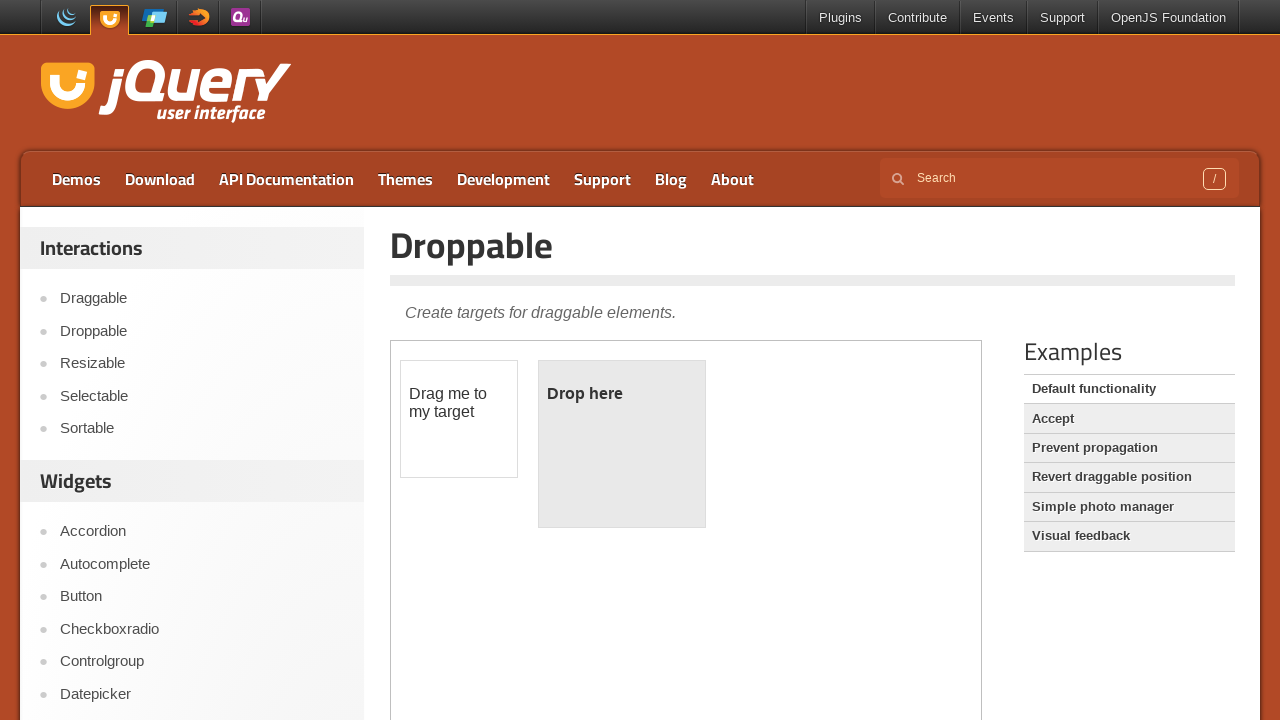

Located iframe with drag and drop demo elements
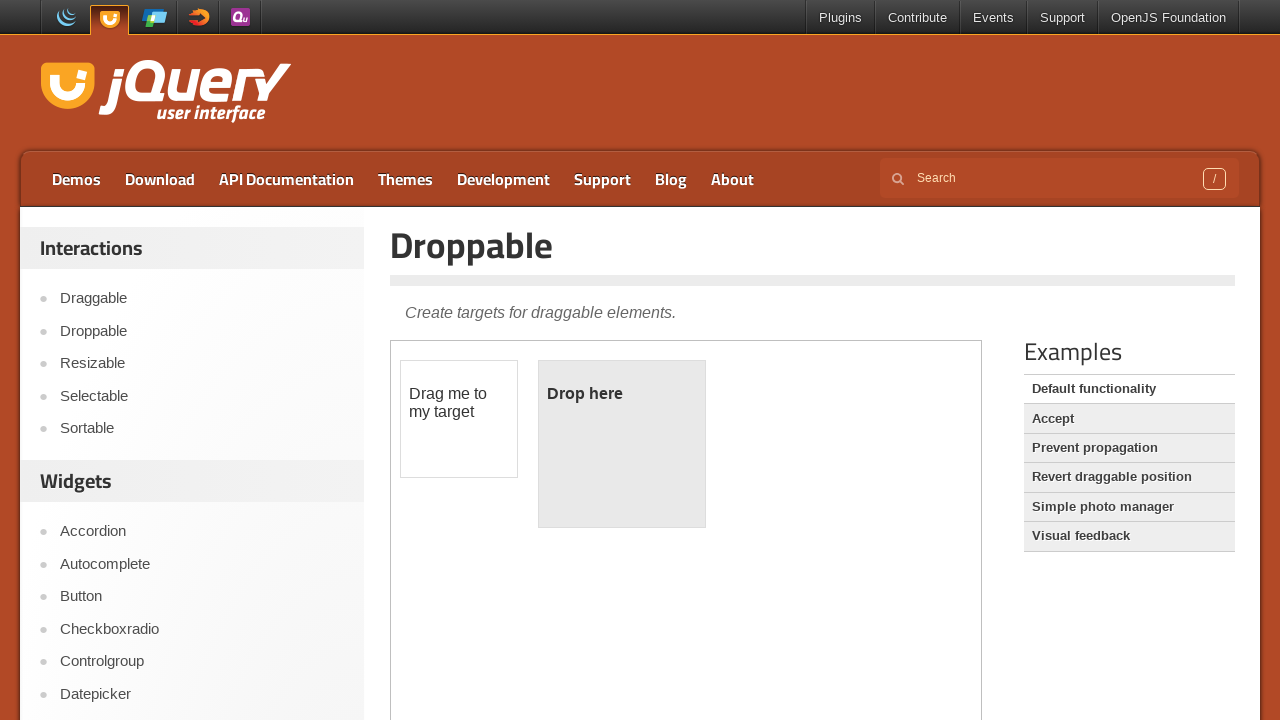

Located draggable element within iframe
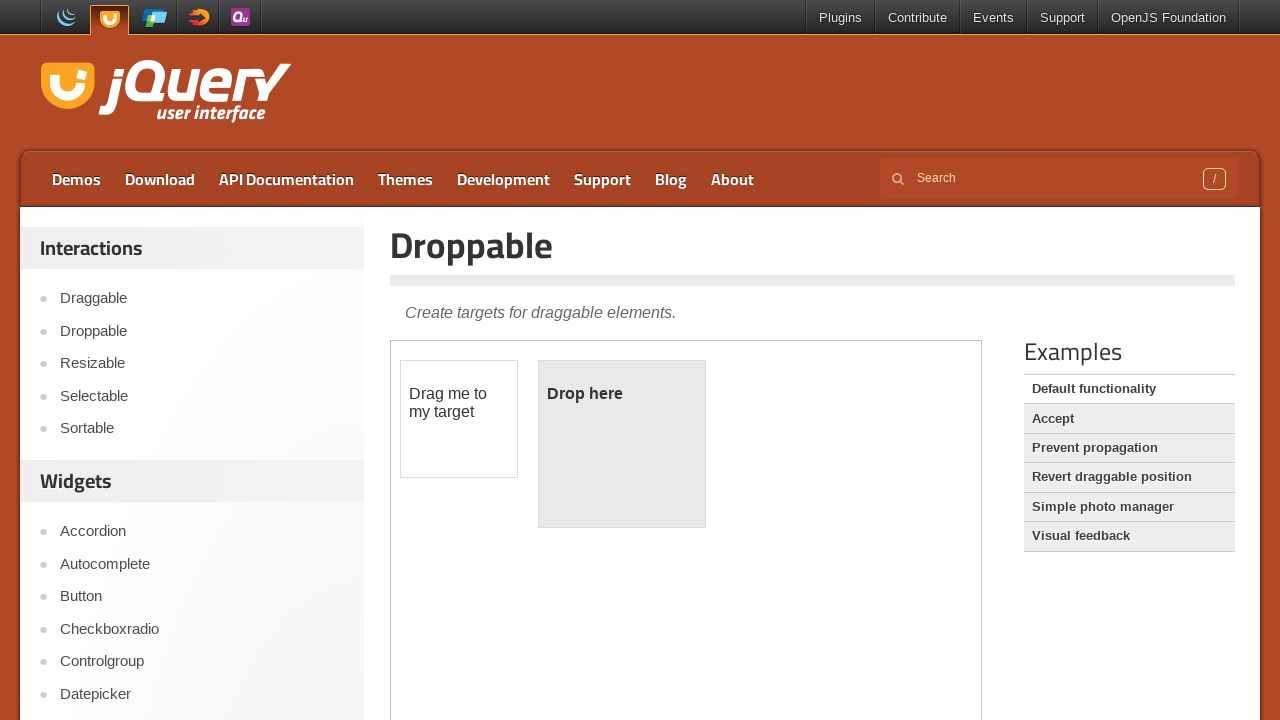

Retrieved bounding box of draggable element
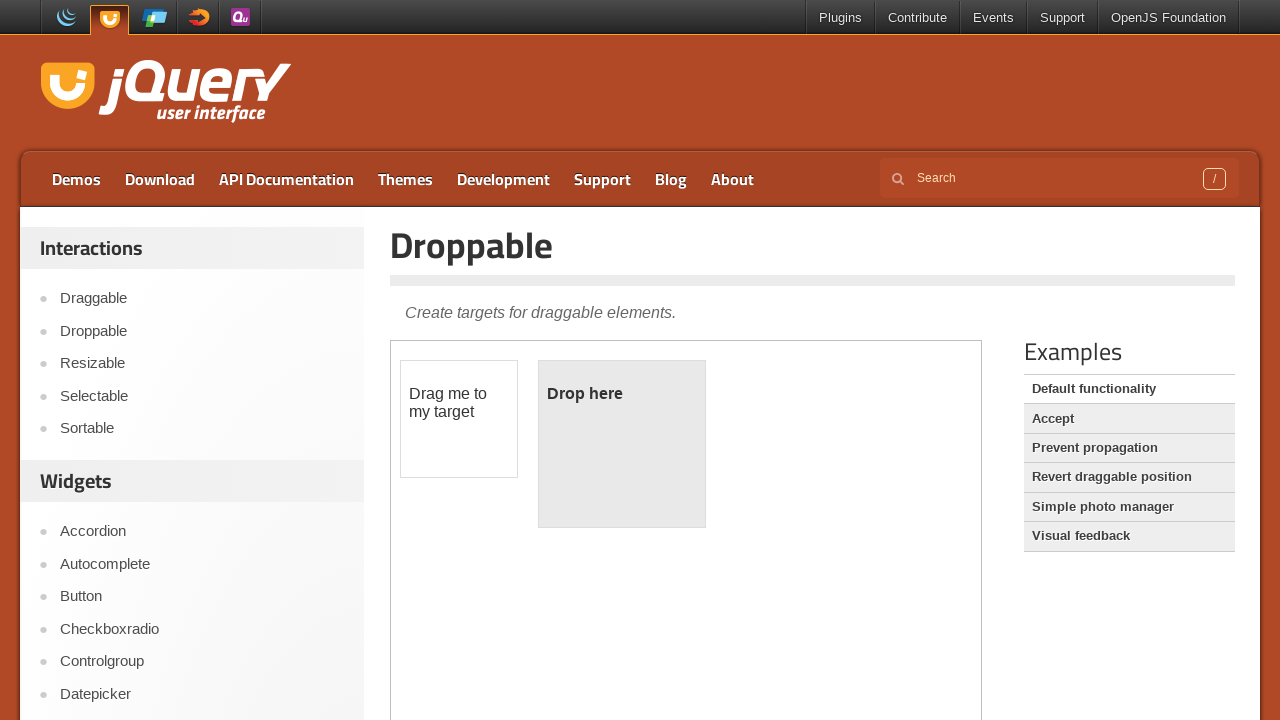

Moved mouse to center of draggable element at (459, 419)
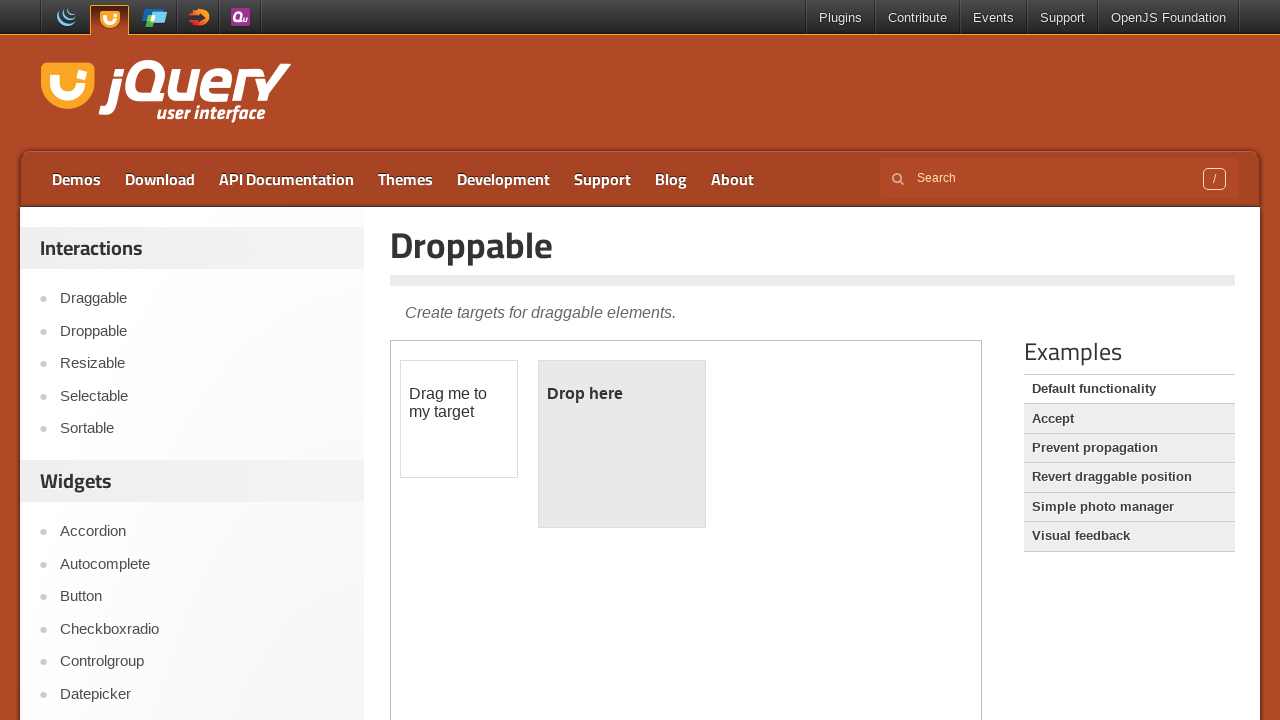

Pressed mouse button down to start drag at (459, 419)
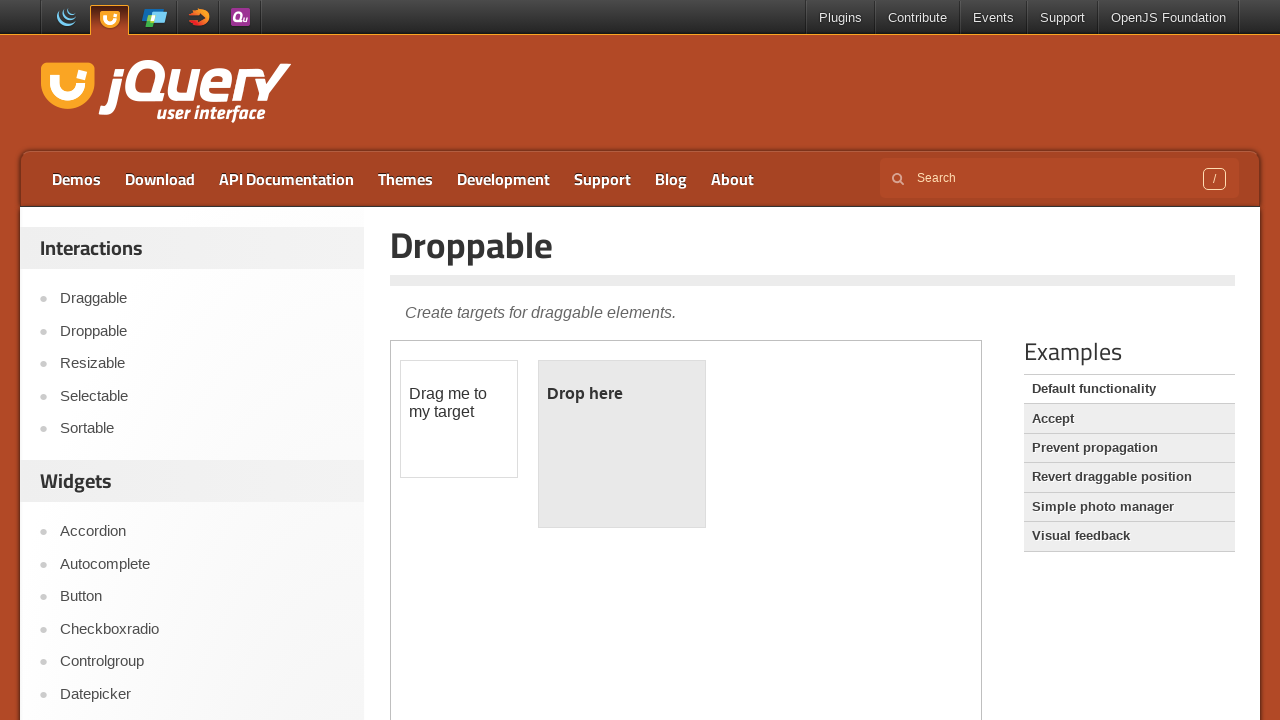

Moved mouse 84px right and 28px down by offset coordinates at (543, 447)
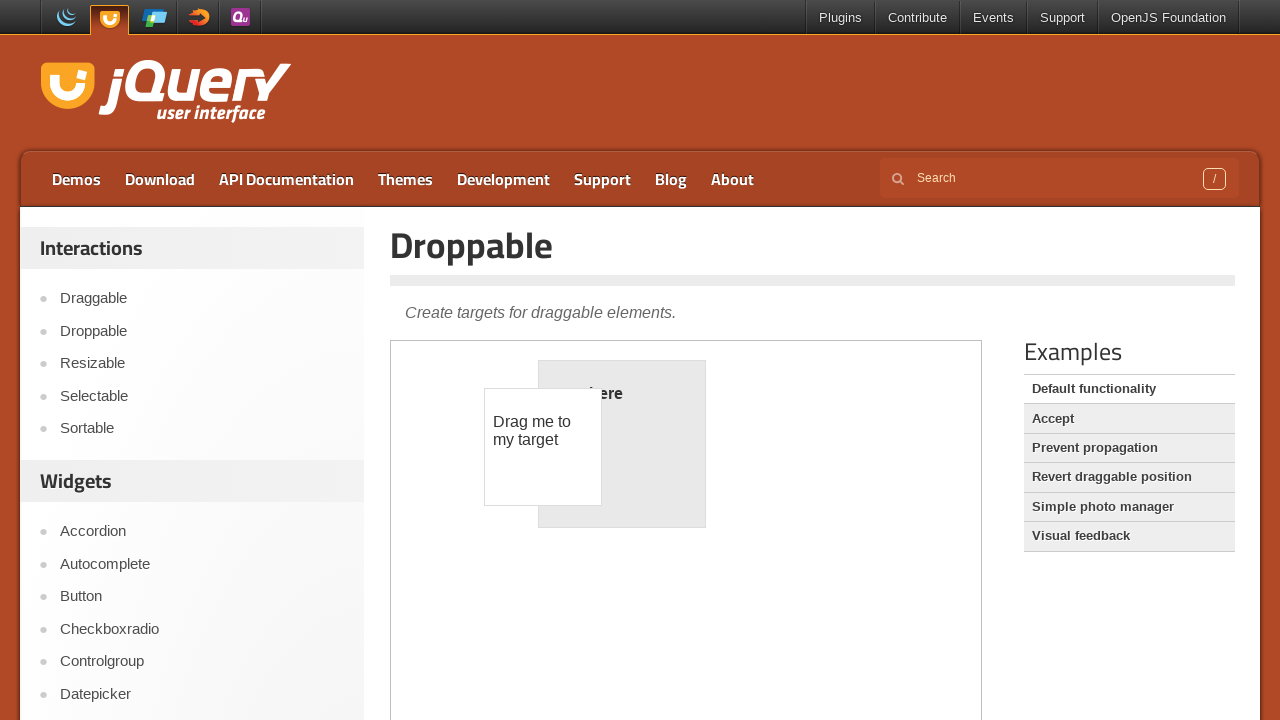

Released mouse button to complete drag and drop operation at (543, 447)
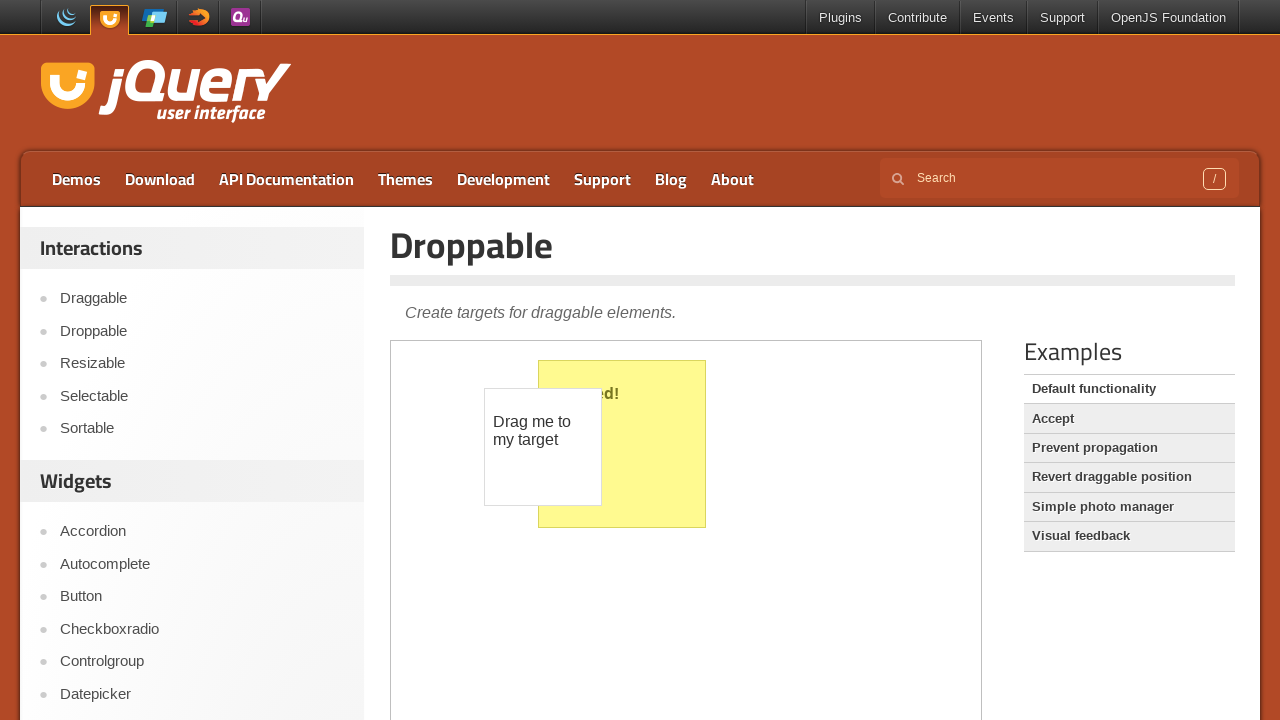

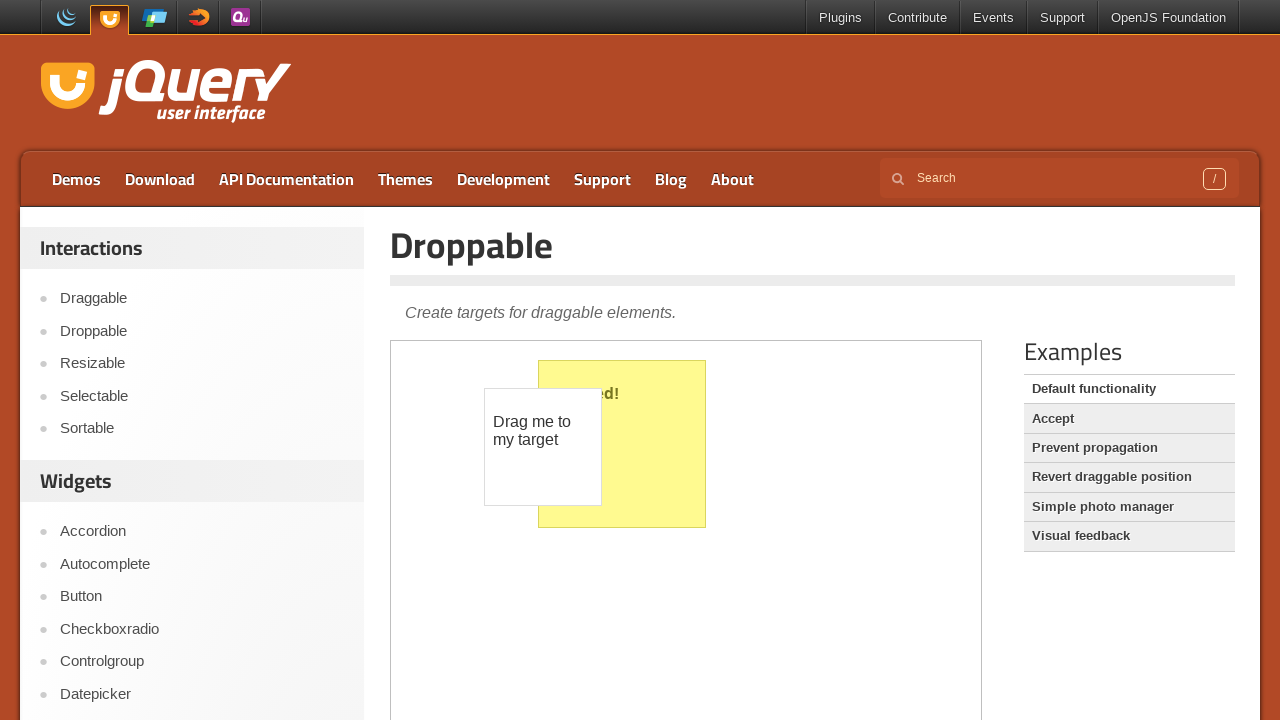